Tests new window opening by clicking a link that opens a new browser window and switching to it

Starting URL: https://the-internet.herokuapp.com/windows

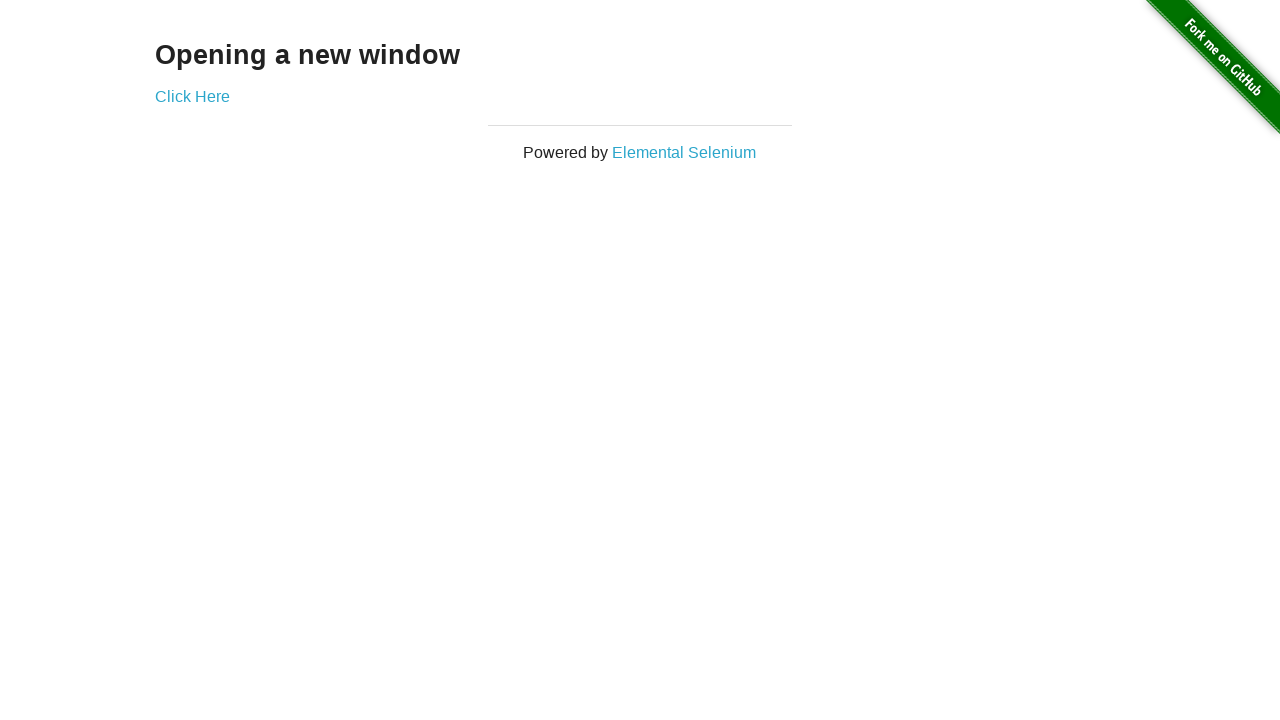

Waited for 'Click Here' link to be present on the page
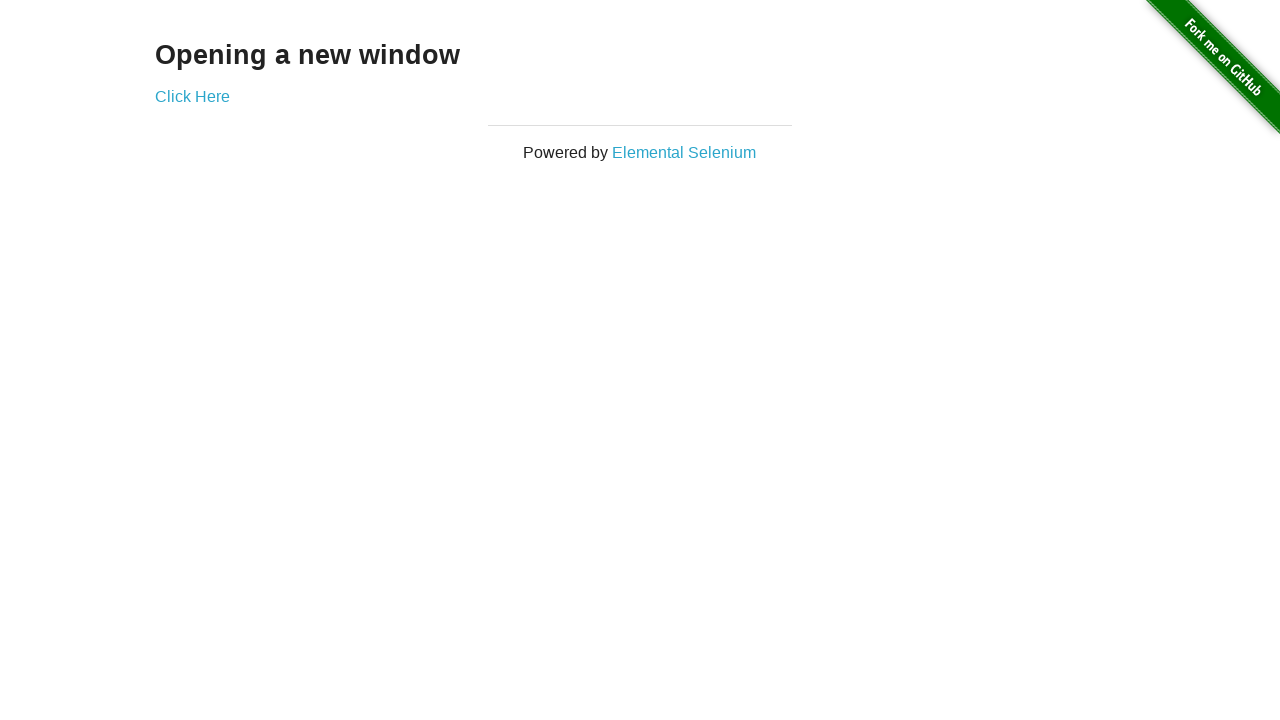

Clicked 'Click Here' link to open new window at (192, 96) on text=Click Here
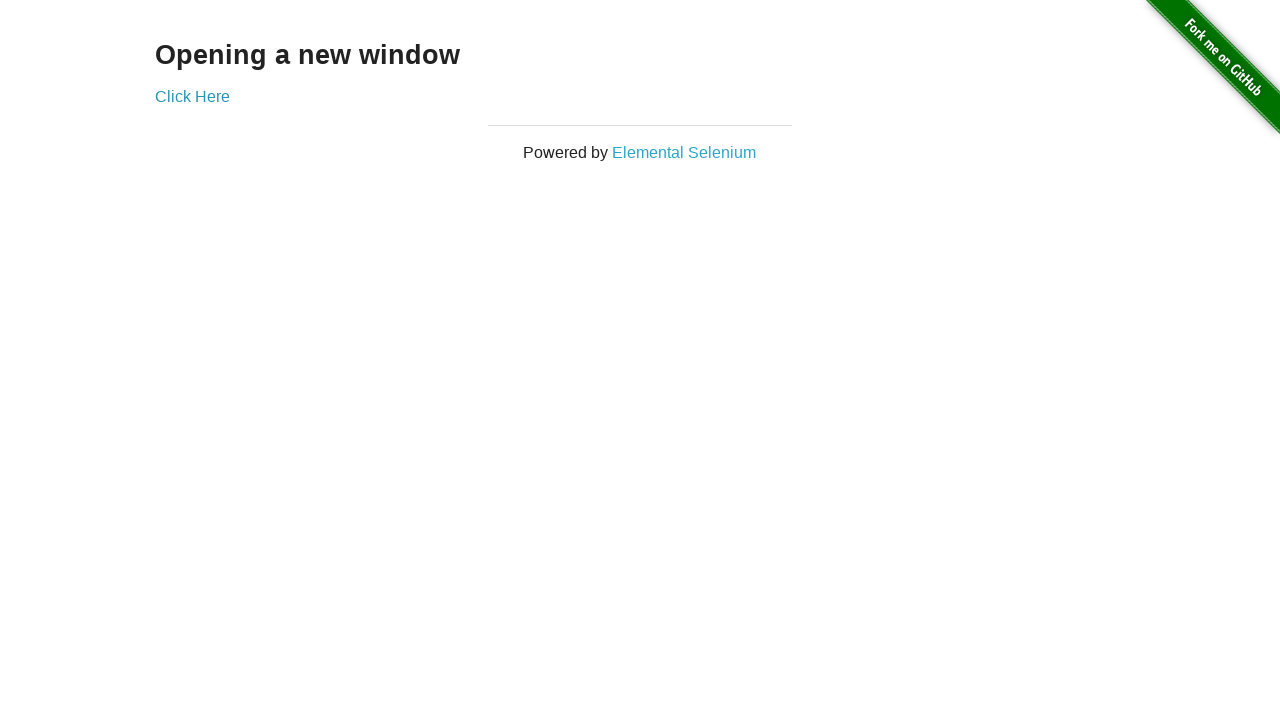

New browser window/page opened and captured
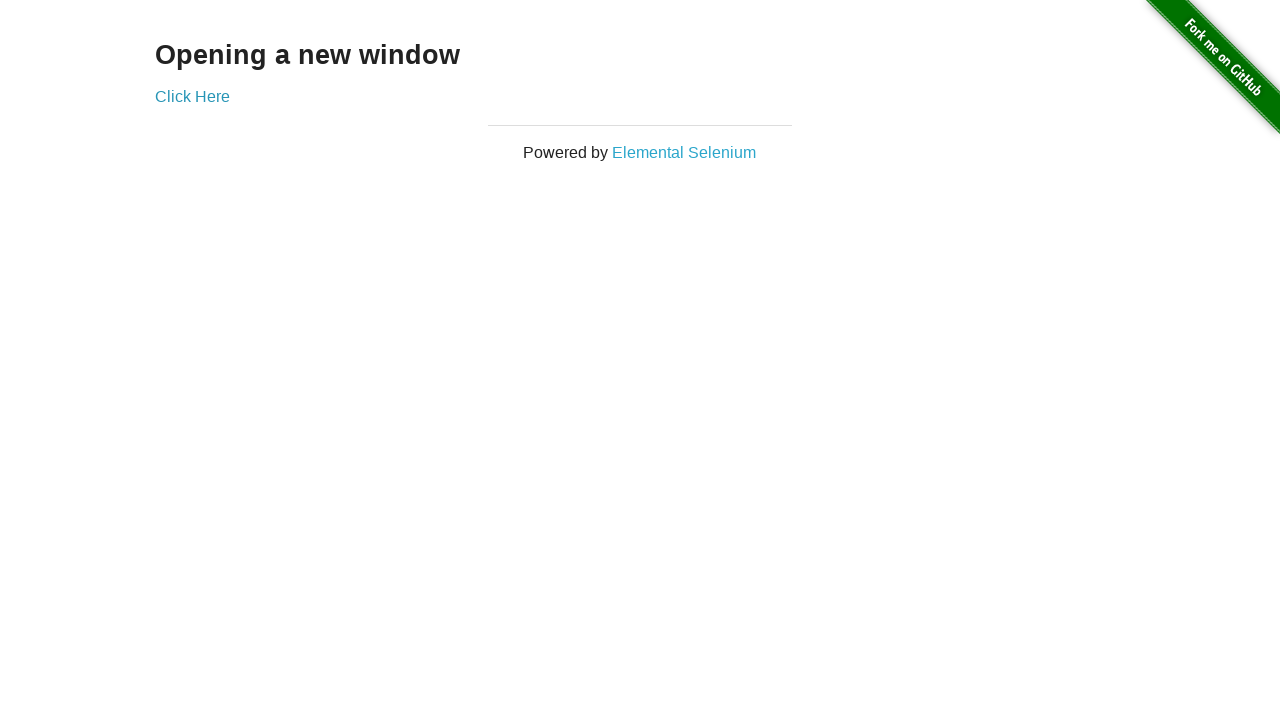

New page finished loading
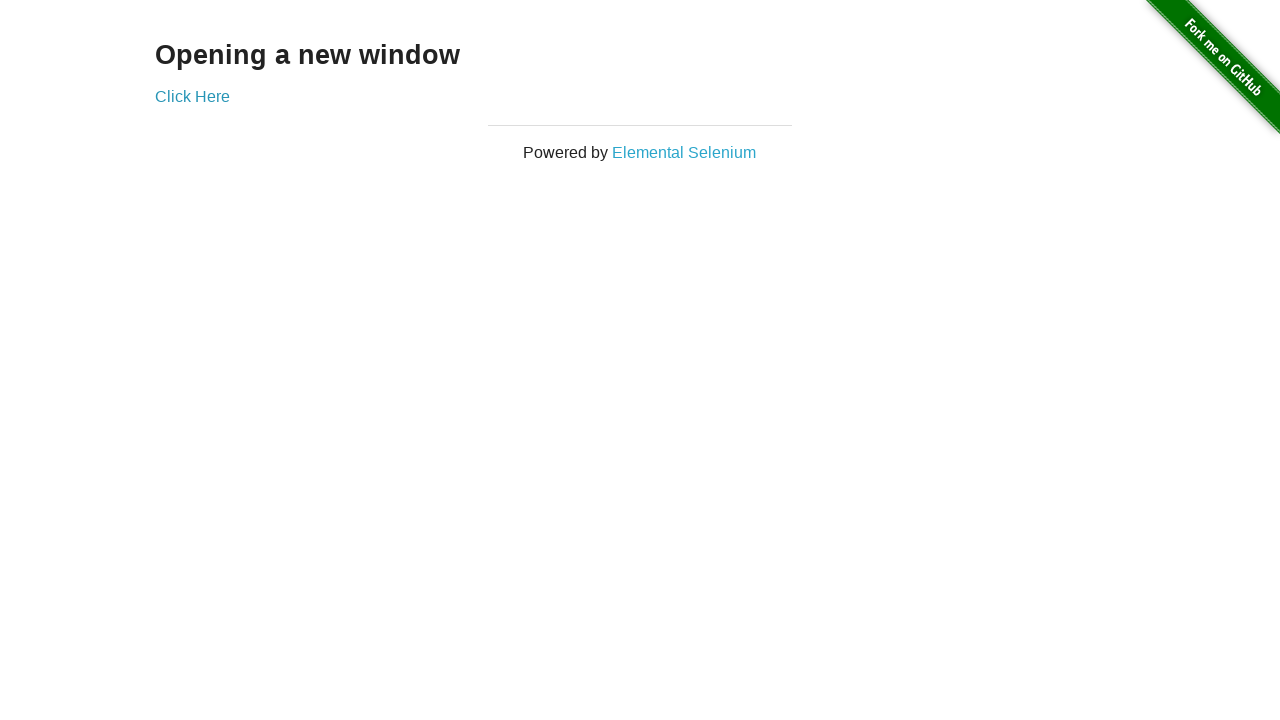

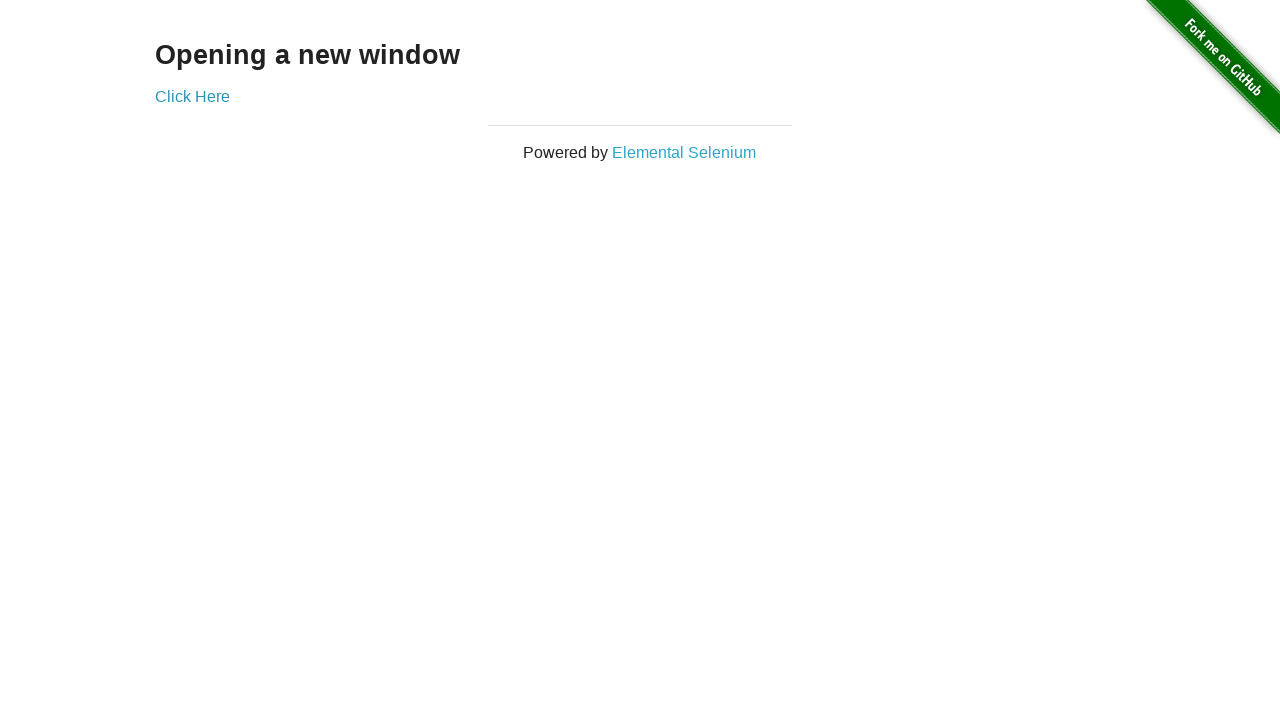